Tests single select dropdown by selecting Item 1 first, then Item 7 and validating the selections

Starting URL: http://antoniotrindade.com.br/treinoautomacao/elementsweb.html

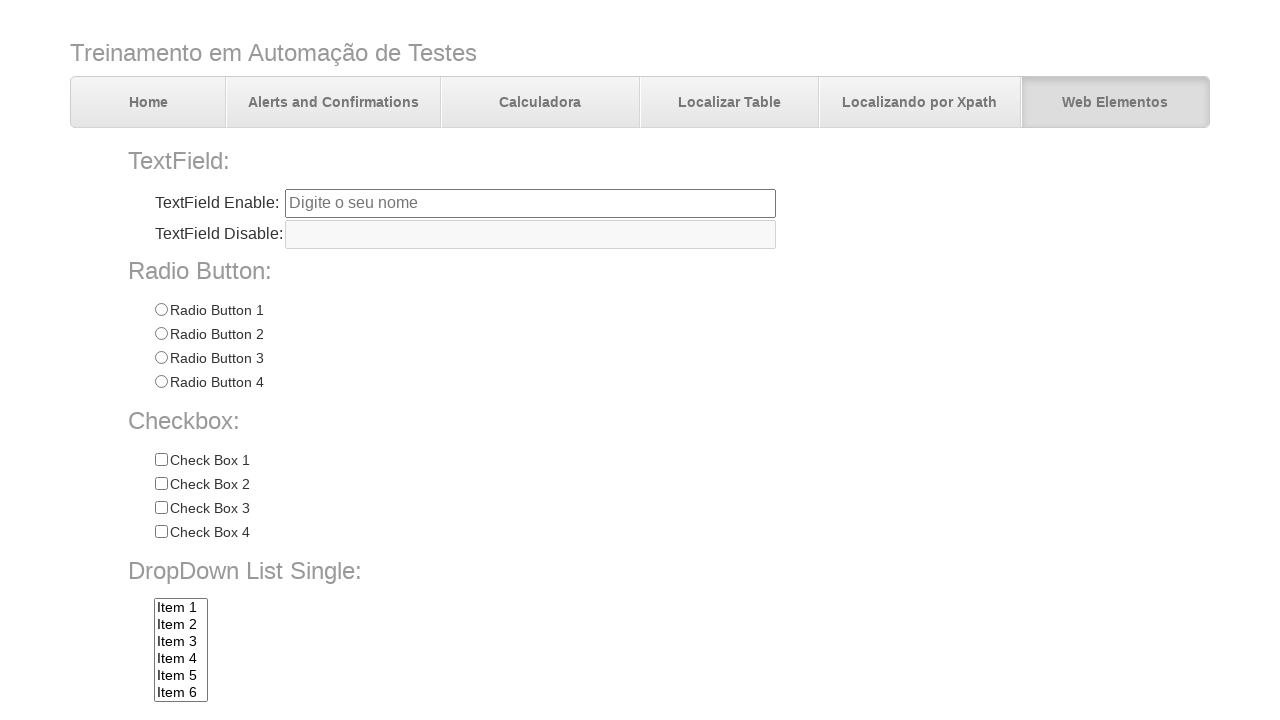

Selected Item 1 from single select dropdown by index 0 on select[name='dropdownlist']
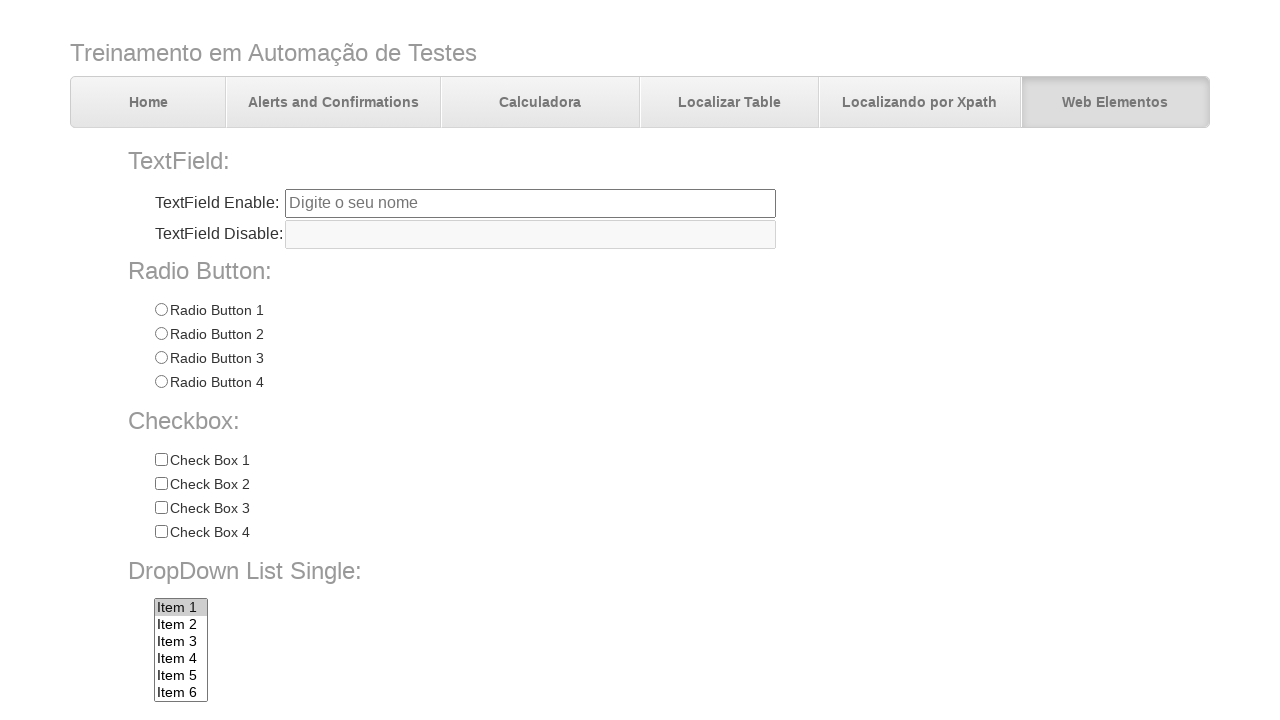

Verified Item 1 is selected in dropdown
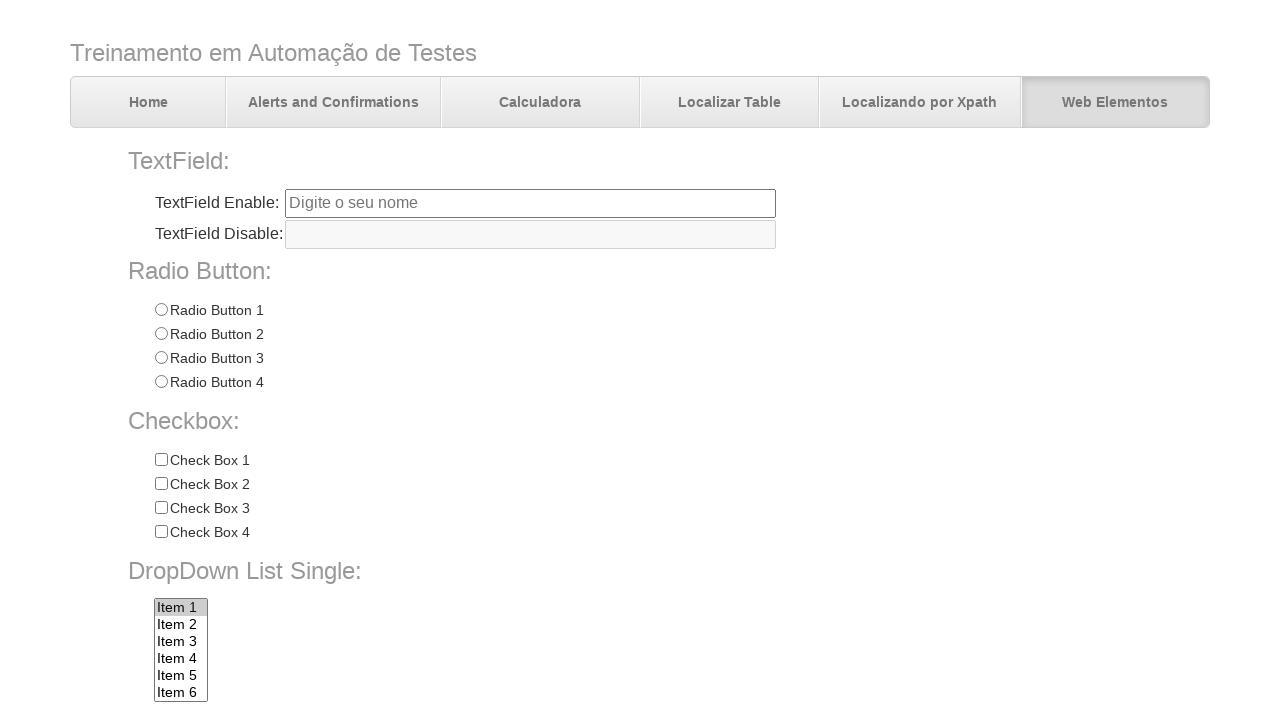

Selected Item 7 from single select dropdown by visible text on select[name='dropdownlist']
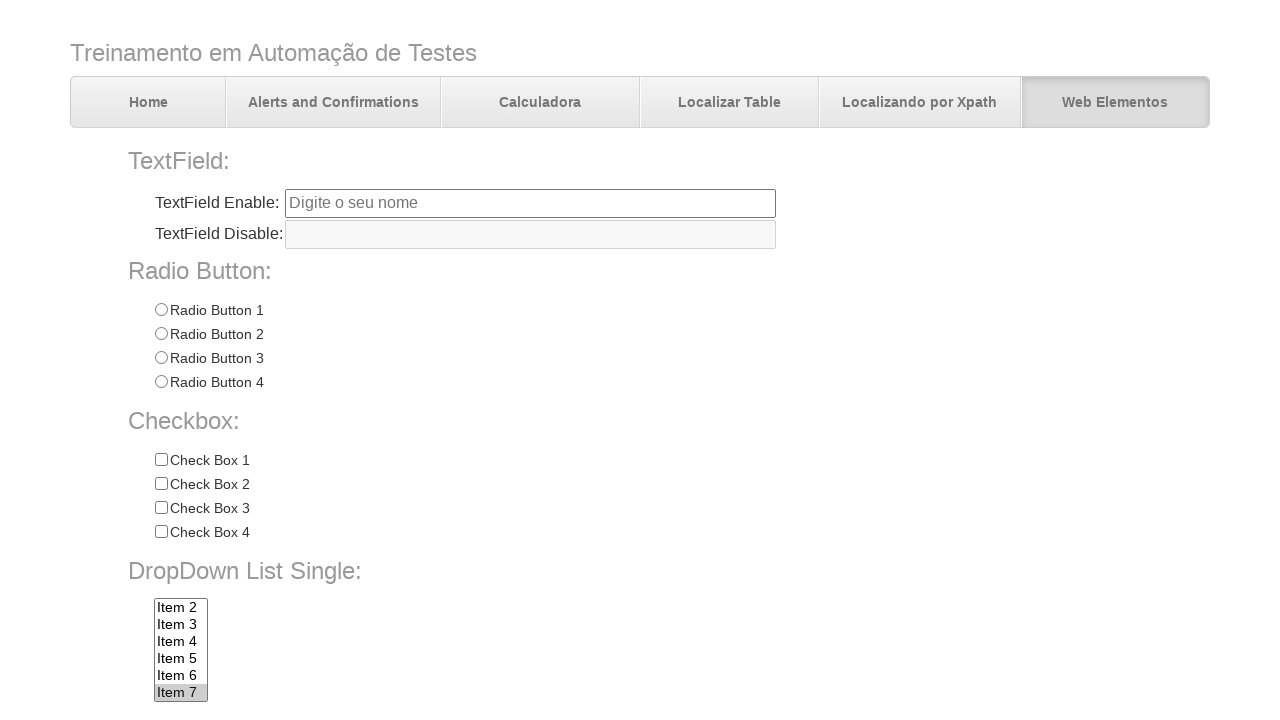

Retrieved selected option text from dropdown
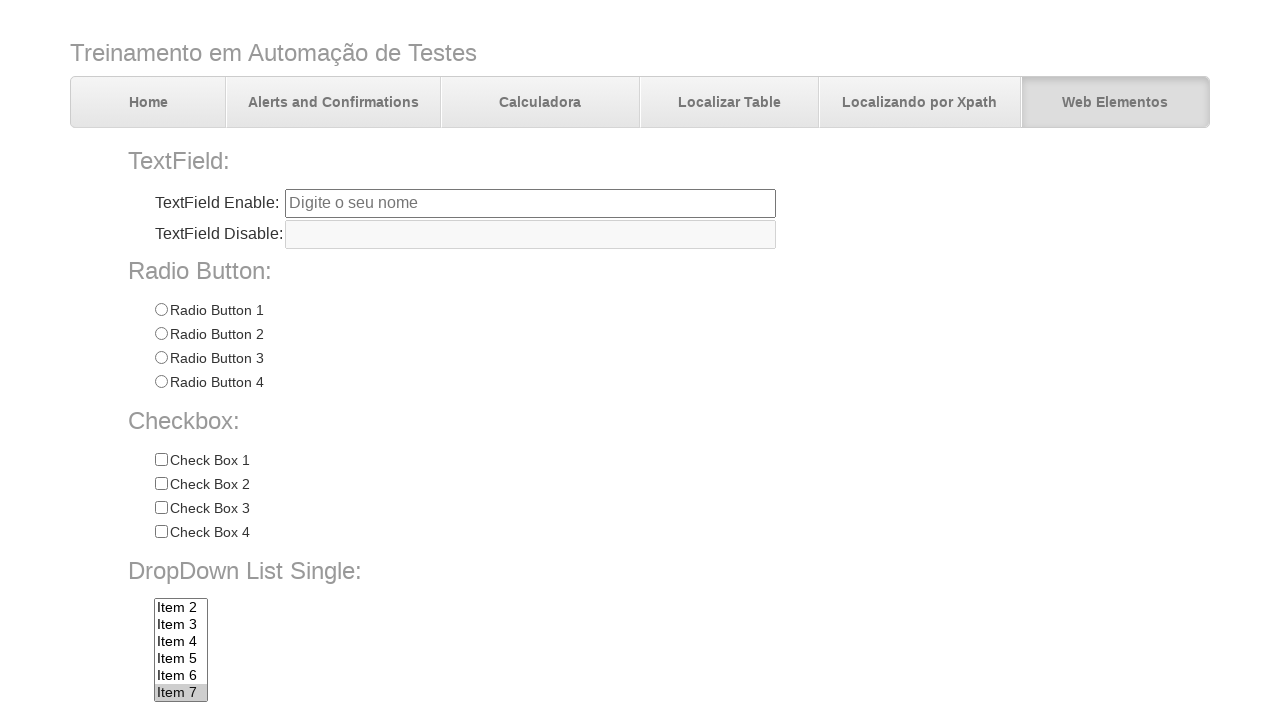

Verified Item 7 is correctly selected in dropdown
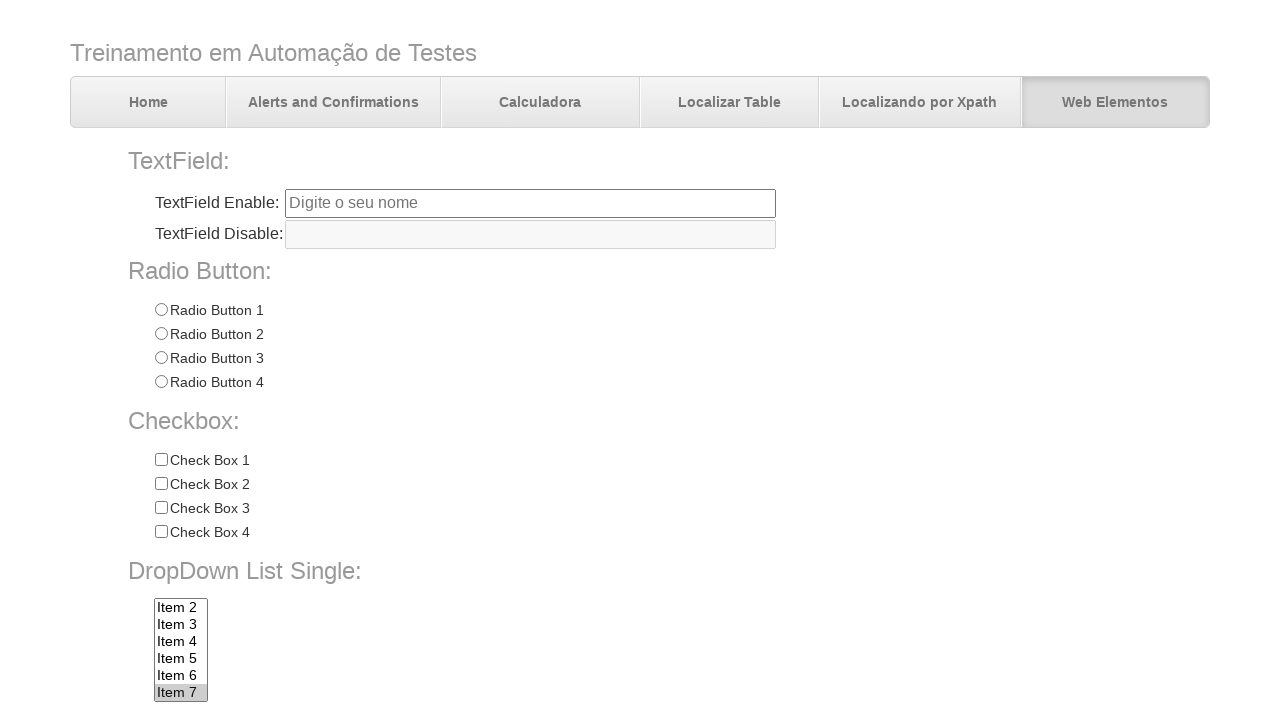

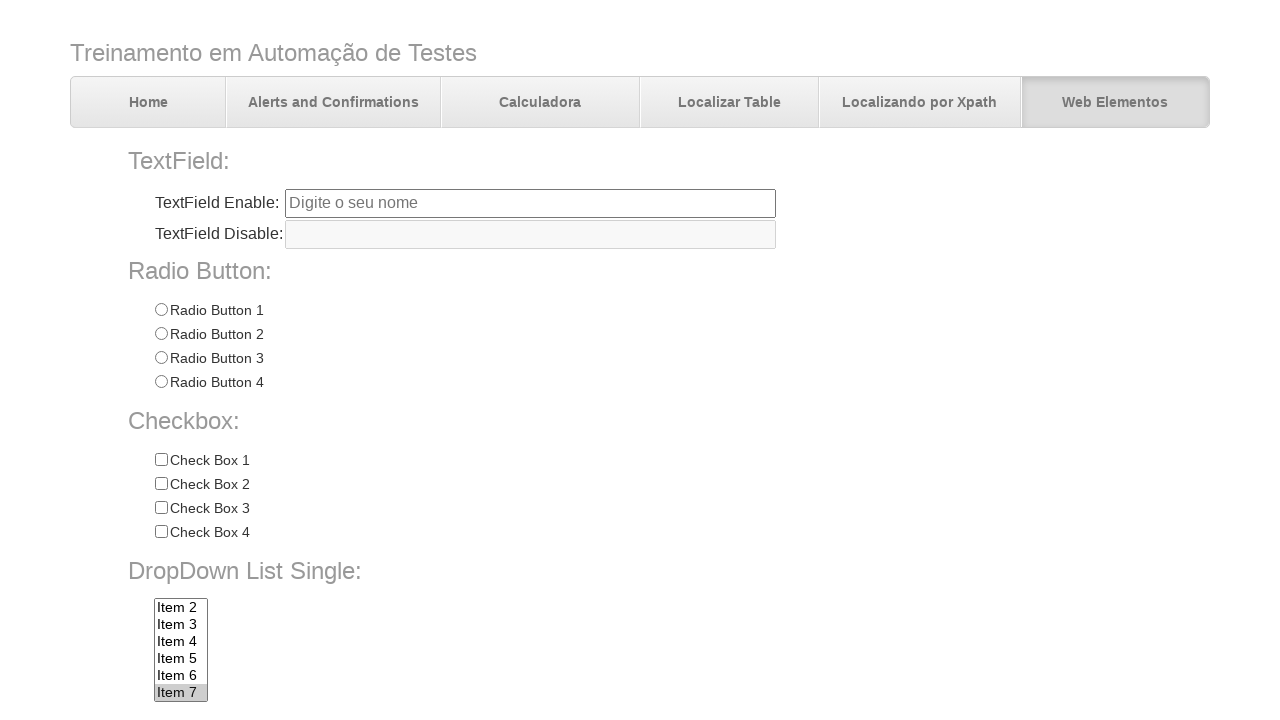